Views a product from the sale section, returns to homepage, and verifies the "Recently Viewed Products" section appears

Starting URL: http://intershop5.skillbox.ru/

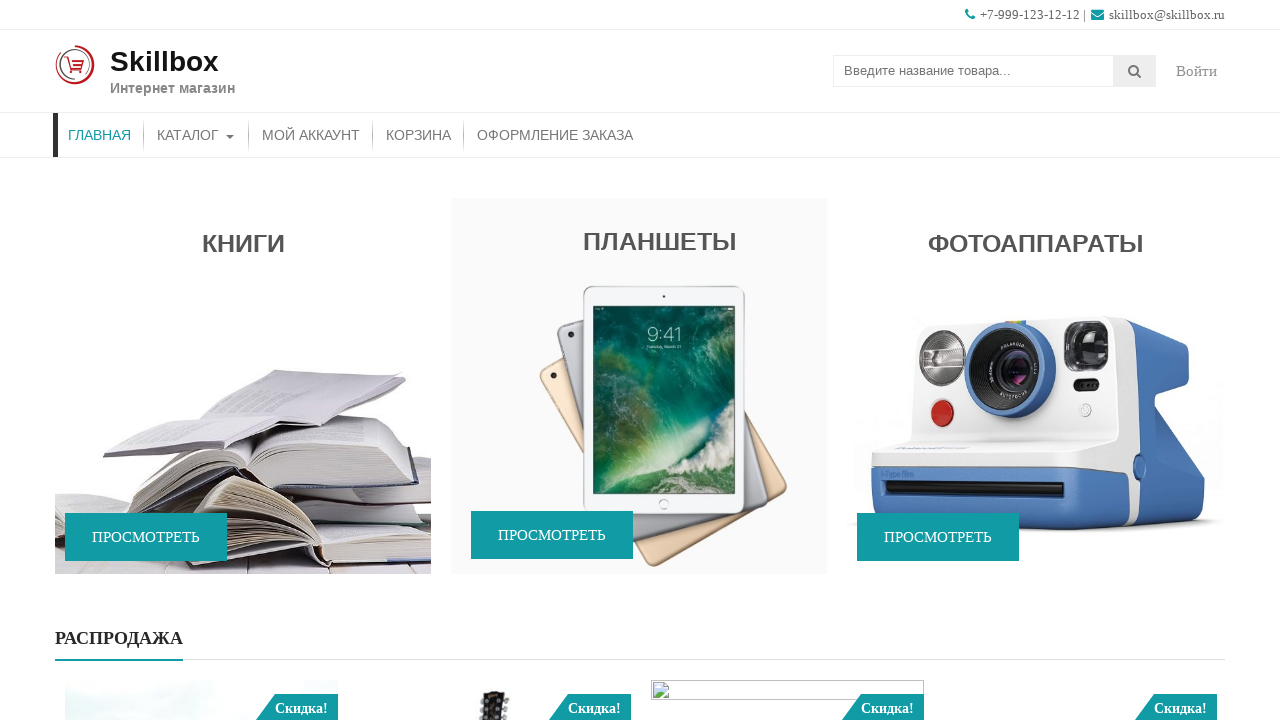

Scrolled to sale banner area
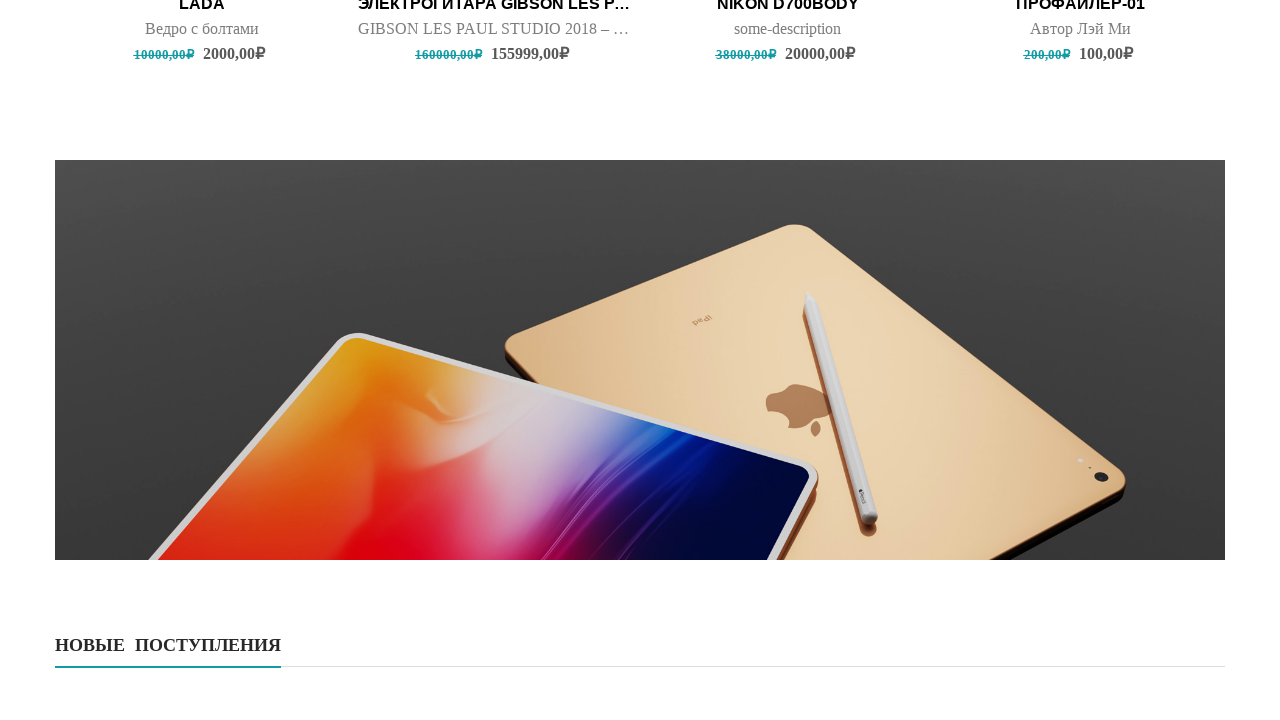

Product in sale section became visible
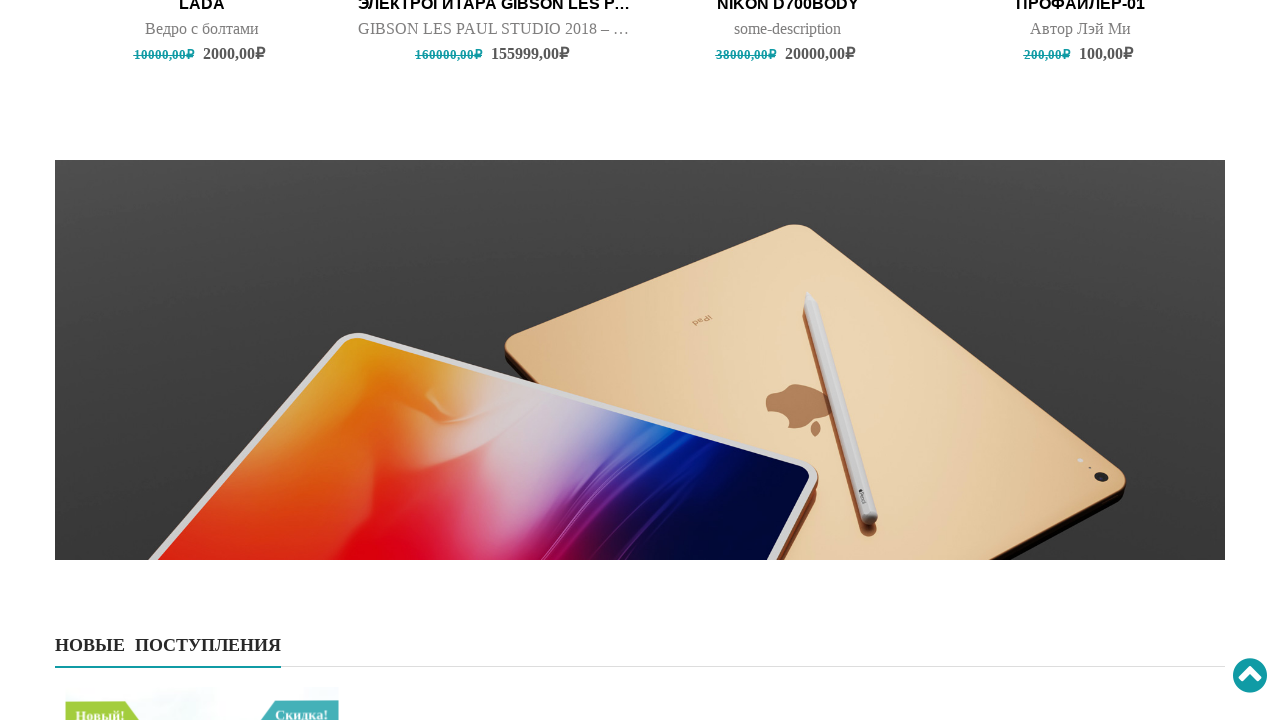

Clicked on Butterfly product in sale section at (788, 180) on (//*[@data-wow-delay='1s'])[5]
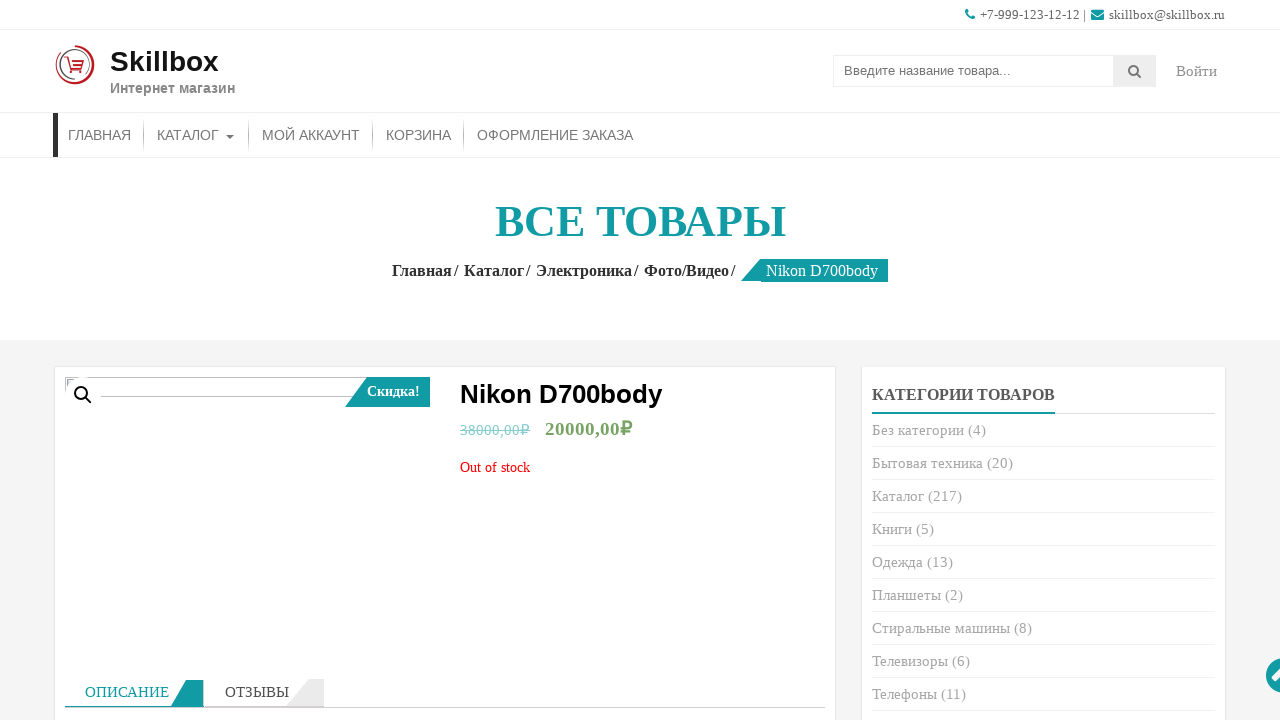

Clicked Home link to return to homepage at (426, 270) on xpath=//div[@class='woocommerce-breadcrumb accesspress-breadcrumb']//a[1]
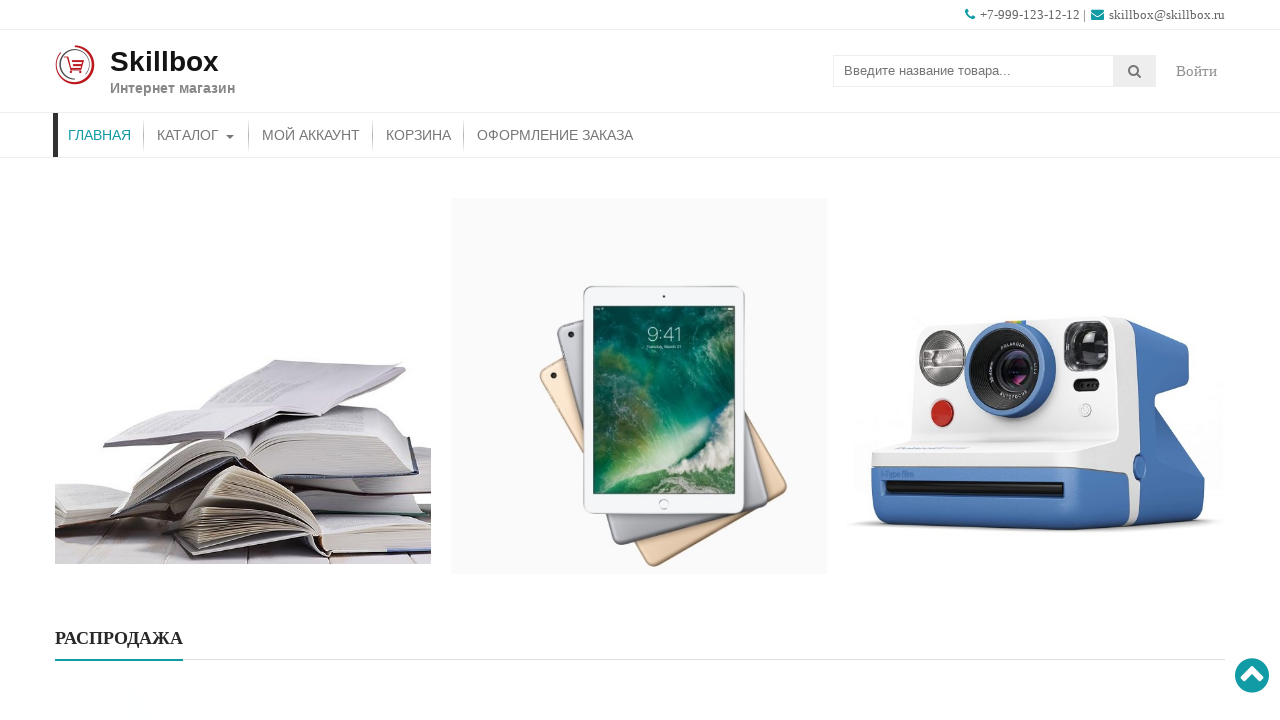

Scrolled to bottom of page to view recently viewed products section
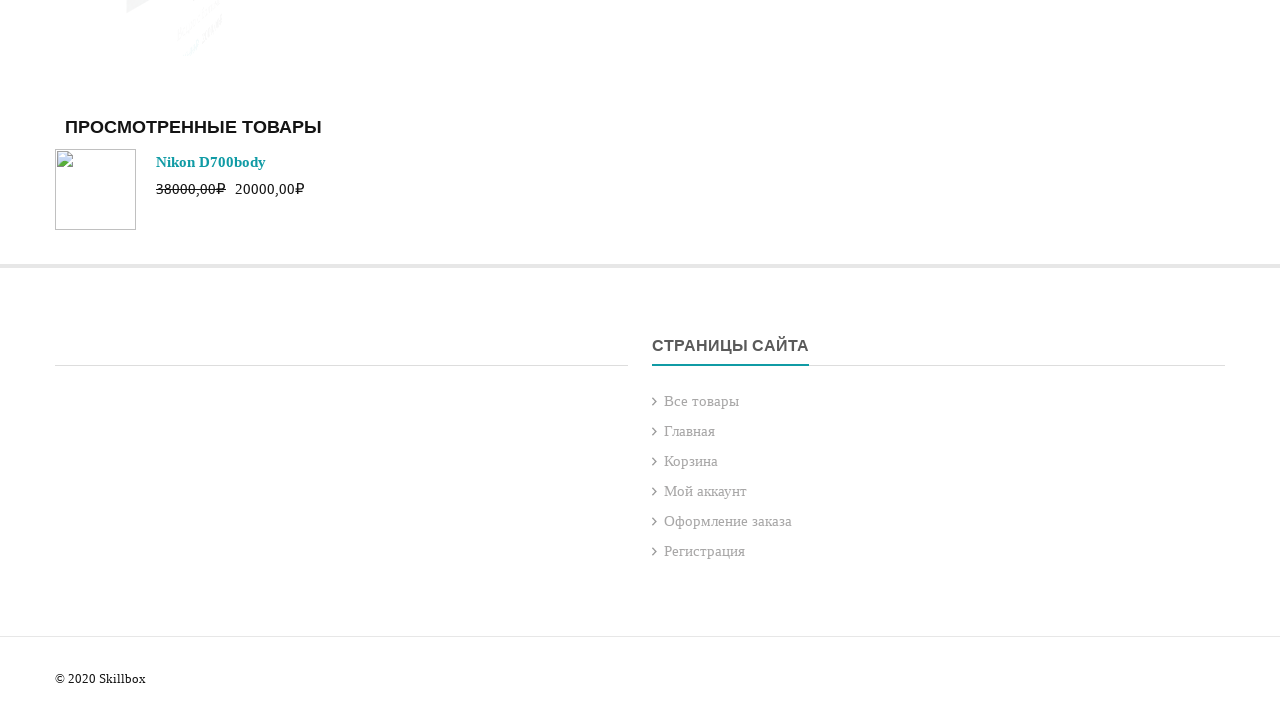

Verified Recently Viewed Products section is visible
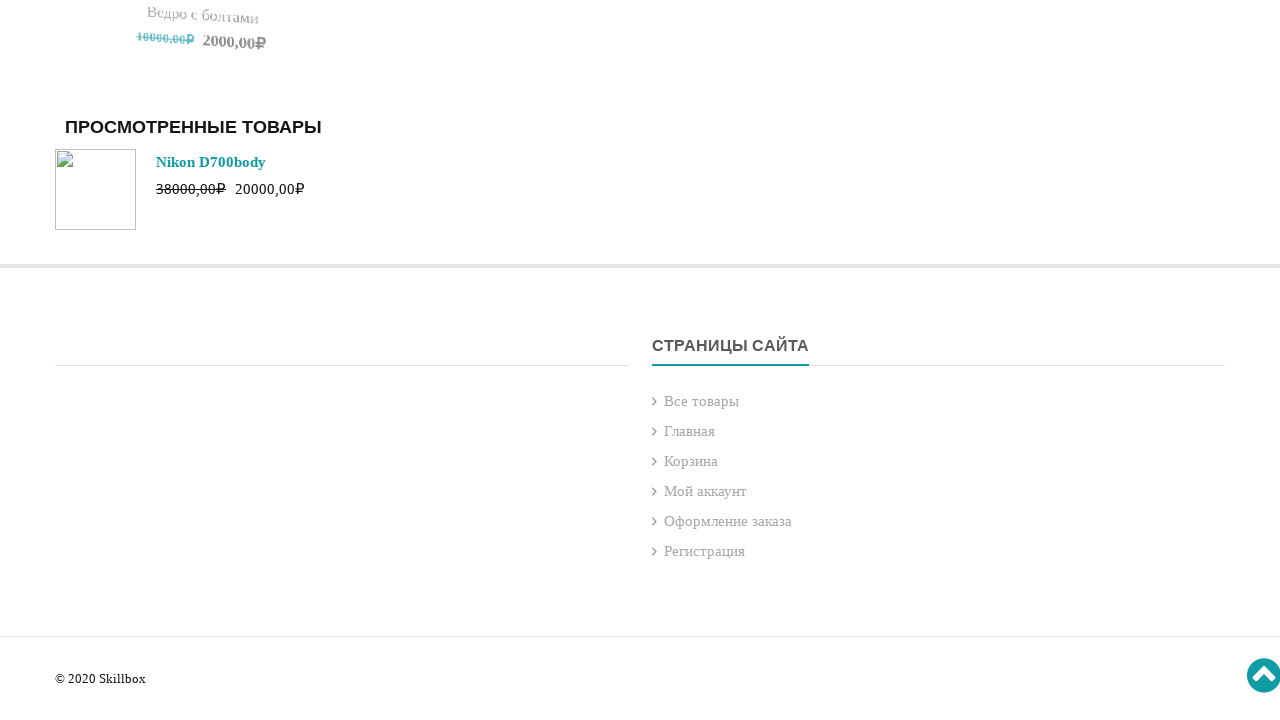

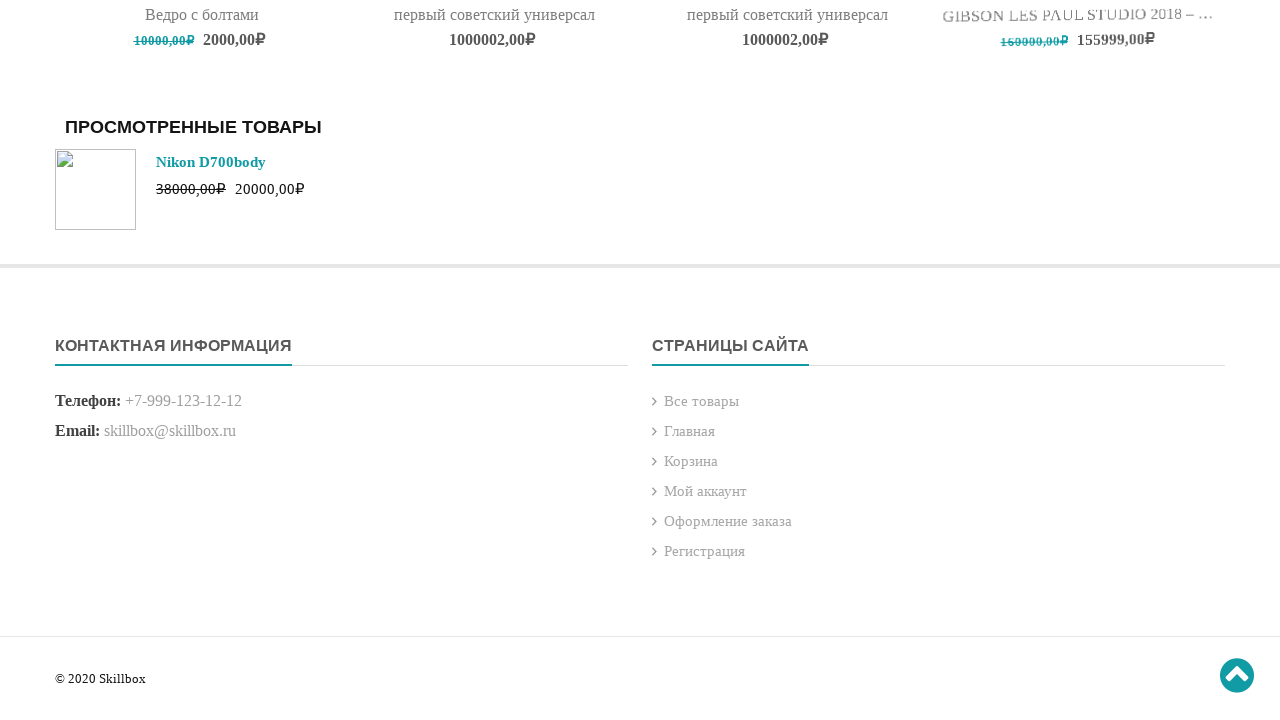